Navigates to Codeigniter Development page through the Technologies dropdown menu

Starting URL: https://www.tranktechnologies.com/

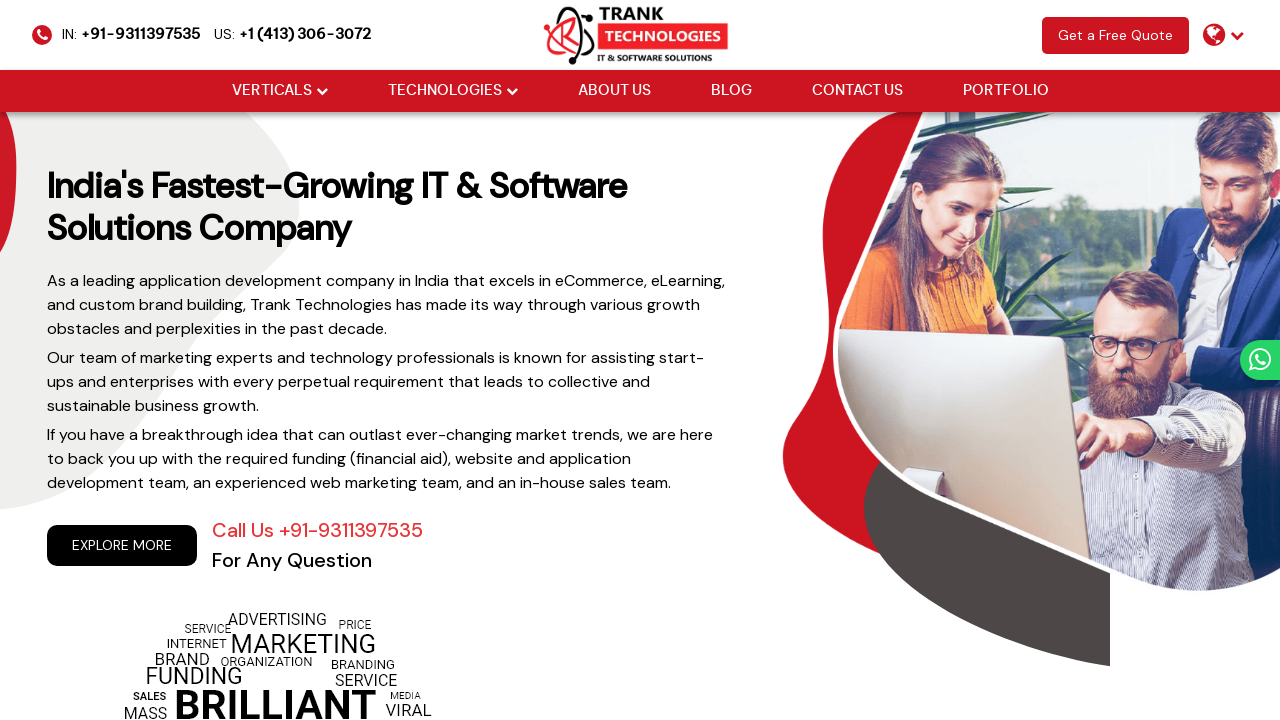

Hovered over Technologies dropdown menu at (444, 91) on xpath=//li[@class='drop_down']//a[@href='#'][normalize-space()='Technologies']
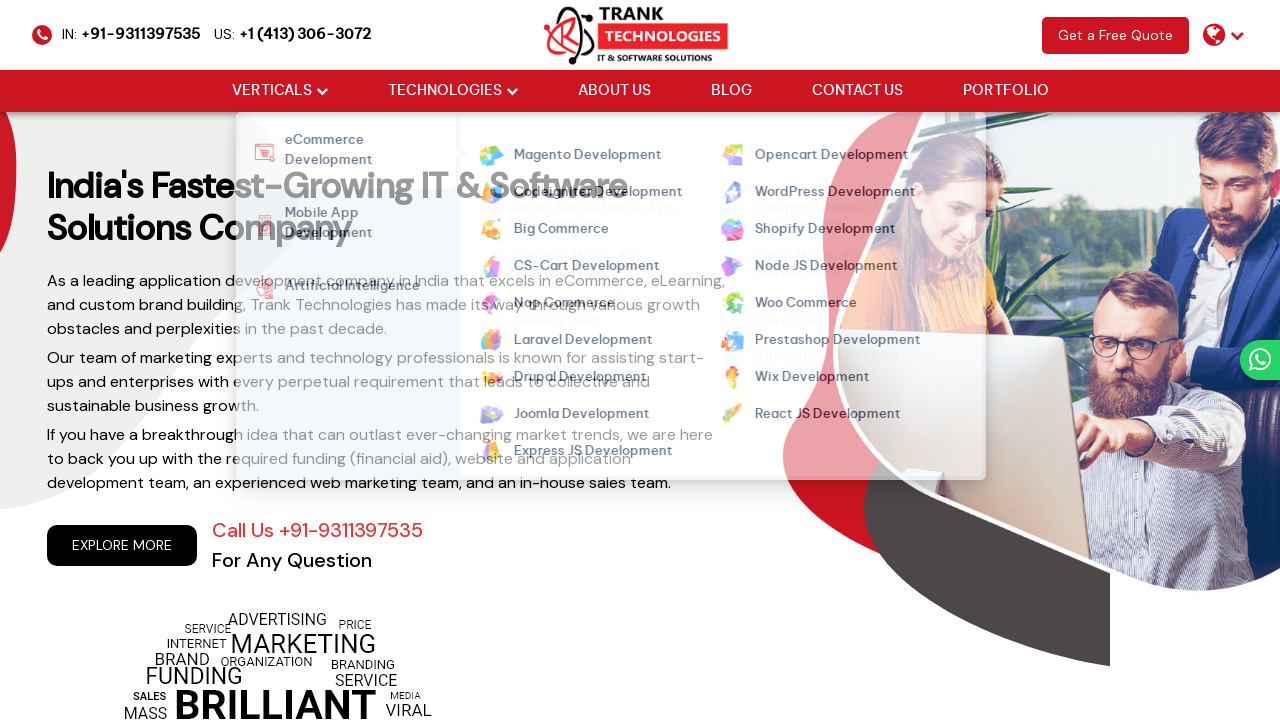

Hovered over Codeigniter Development link in dropdown at (590, 193) on xpath=//ul[@class='cm-flex cm-flex-wrap']//a[normalize-space()='Codeigniter Deve
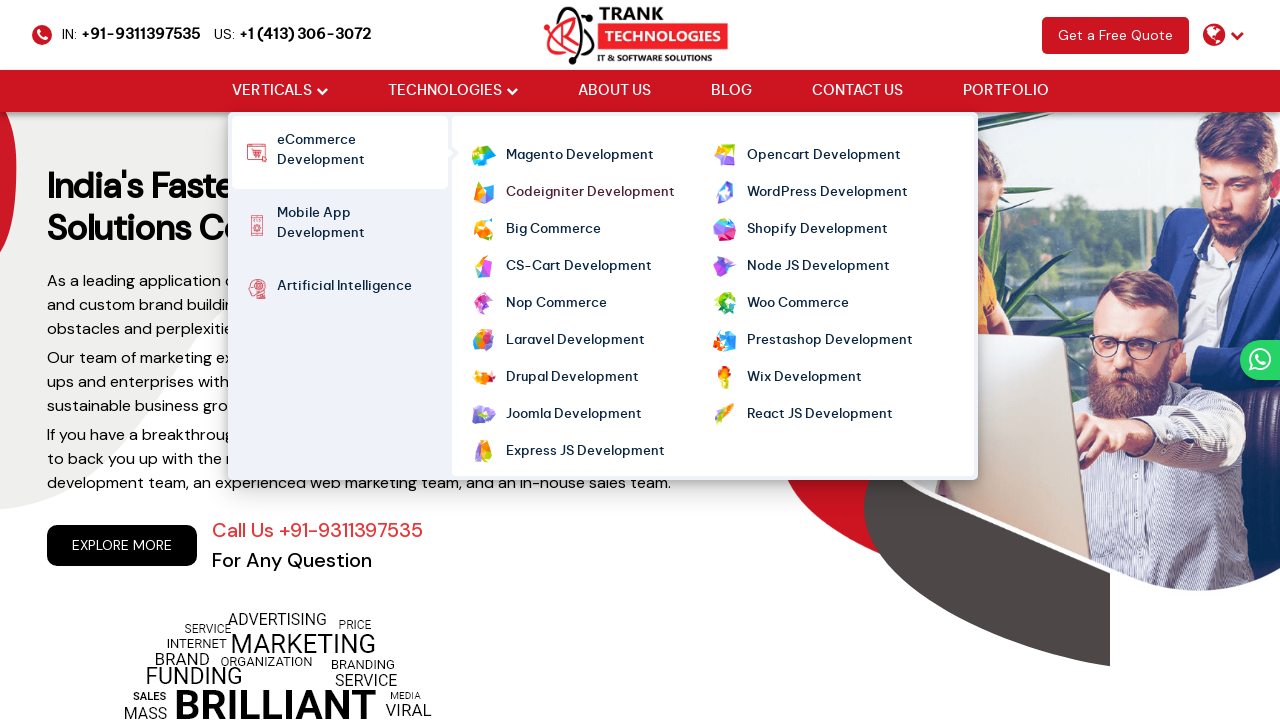

Clicked on Codeigniter Development link to navigate to page at (590, 193) on xpath=//ul[@class='cm-flex cm-flex-wrap']//a[normalize-space()='Codeigniter Deve
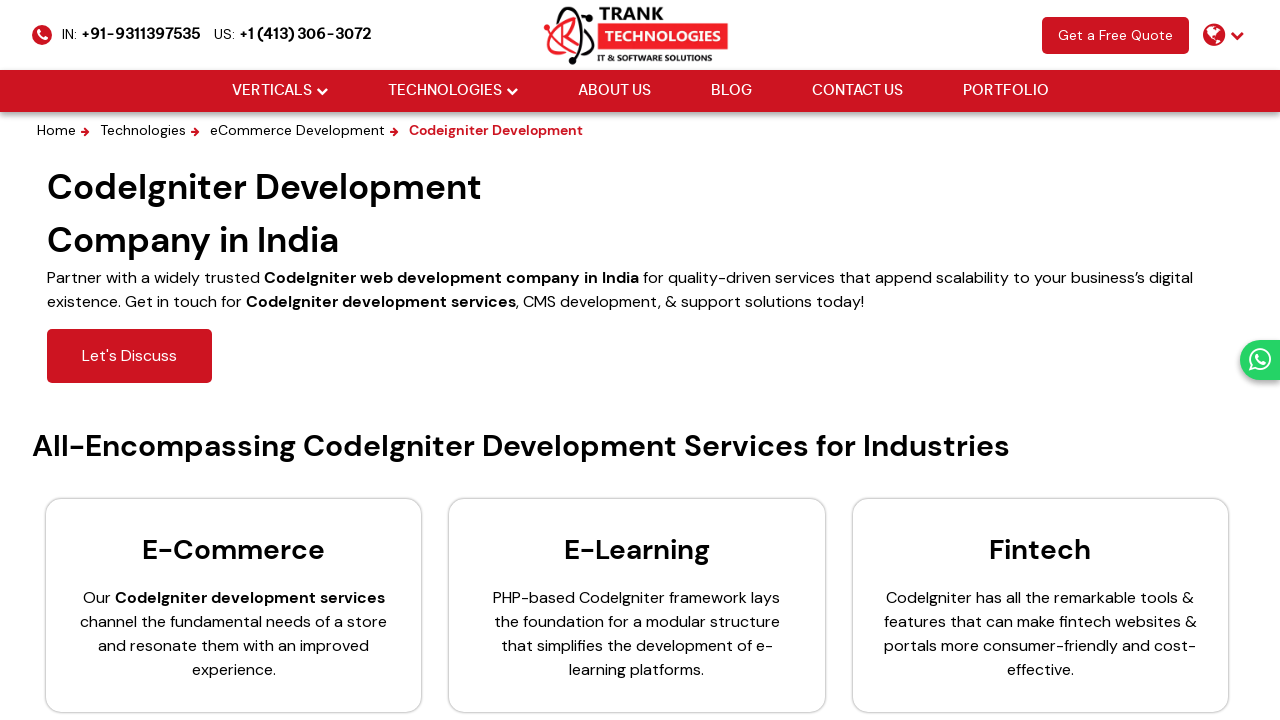

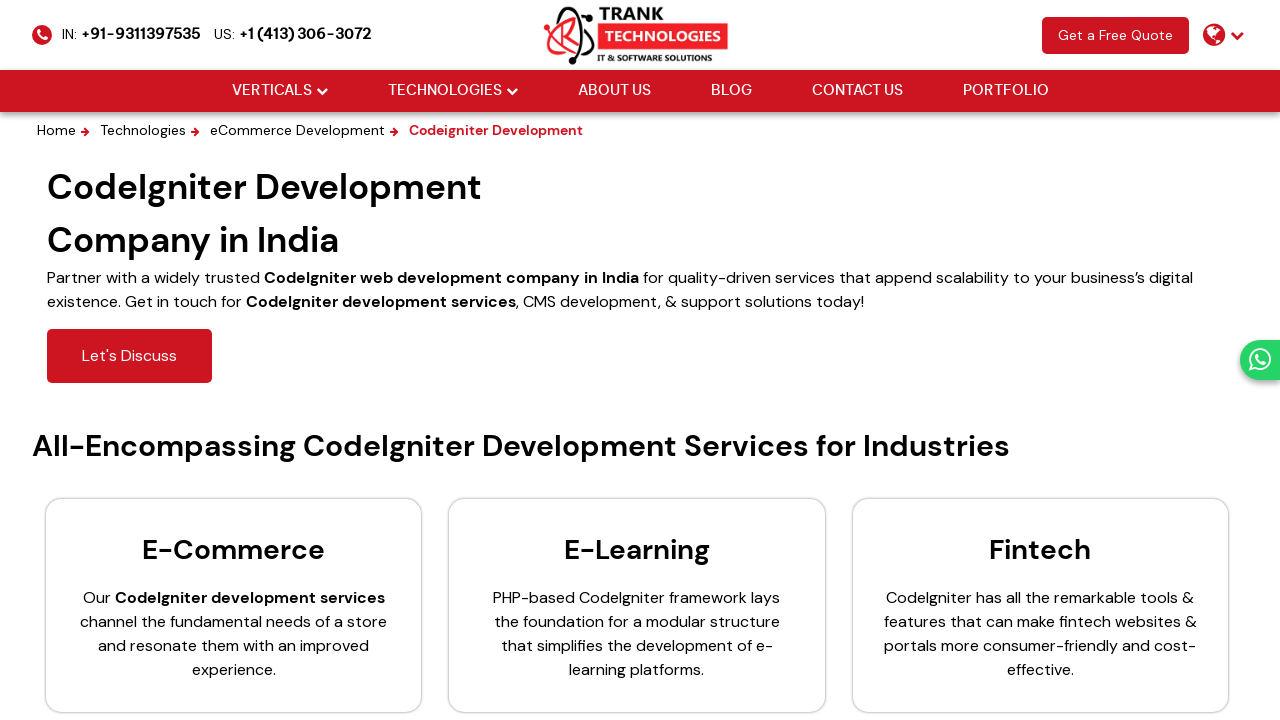